Tests file download functionality by navigating to a download page and clicking on a text file link to trigger a download

Starting URL: https://the-internet.herokuapp.com/download

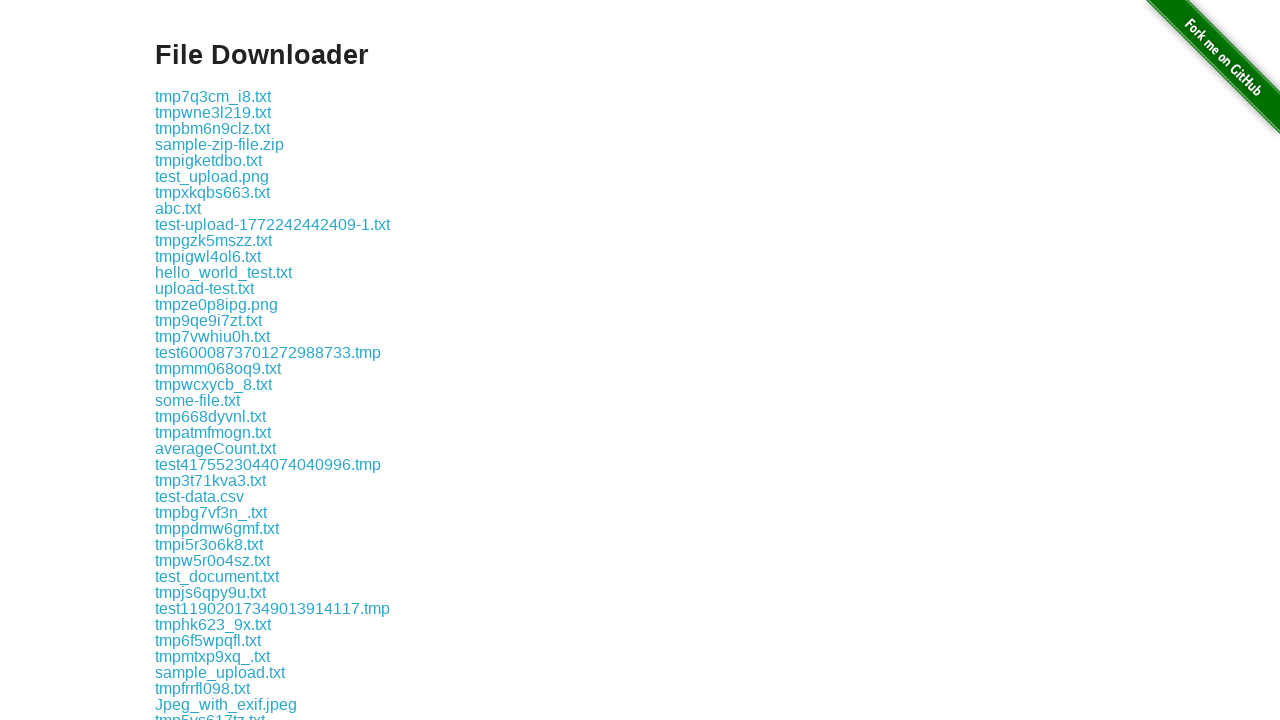

Navigated to file download page
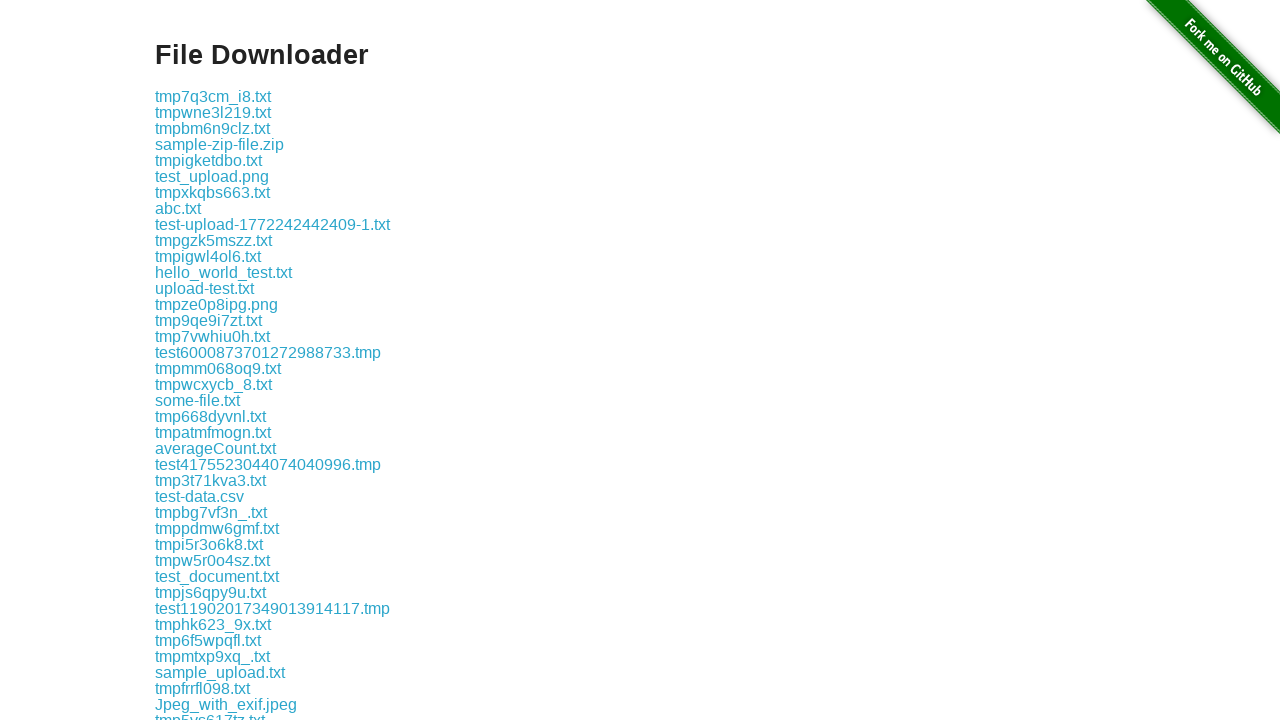

Clicked on text file link to trigger download at (198, 400) on a[href='download/some-file.txt']
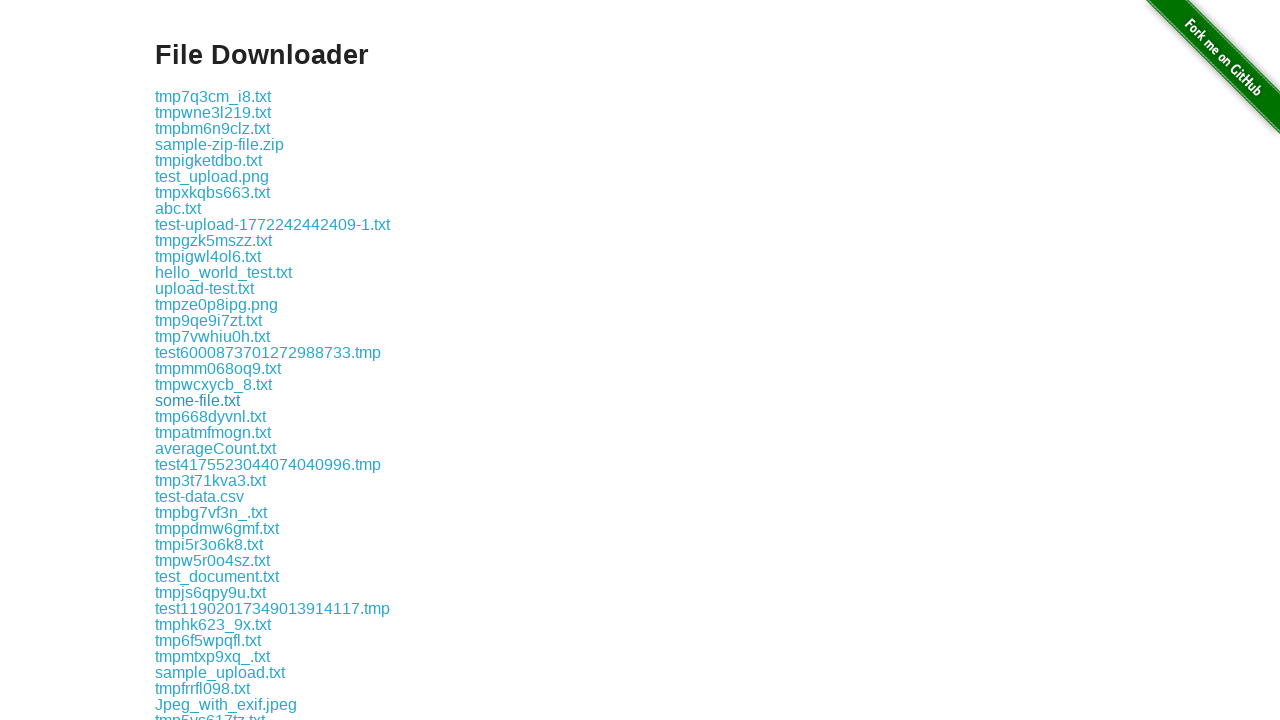

Waited for download to initiate
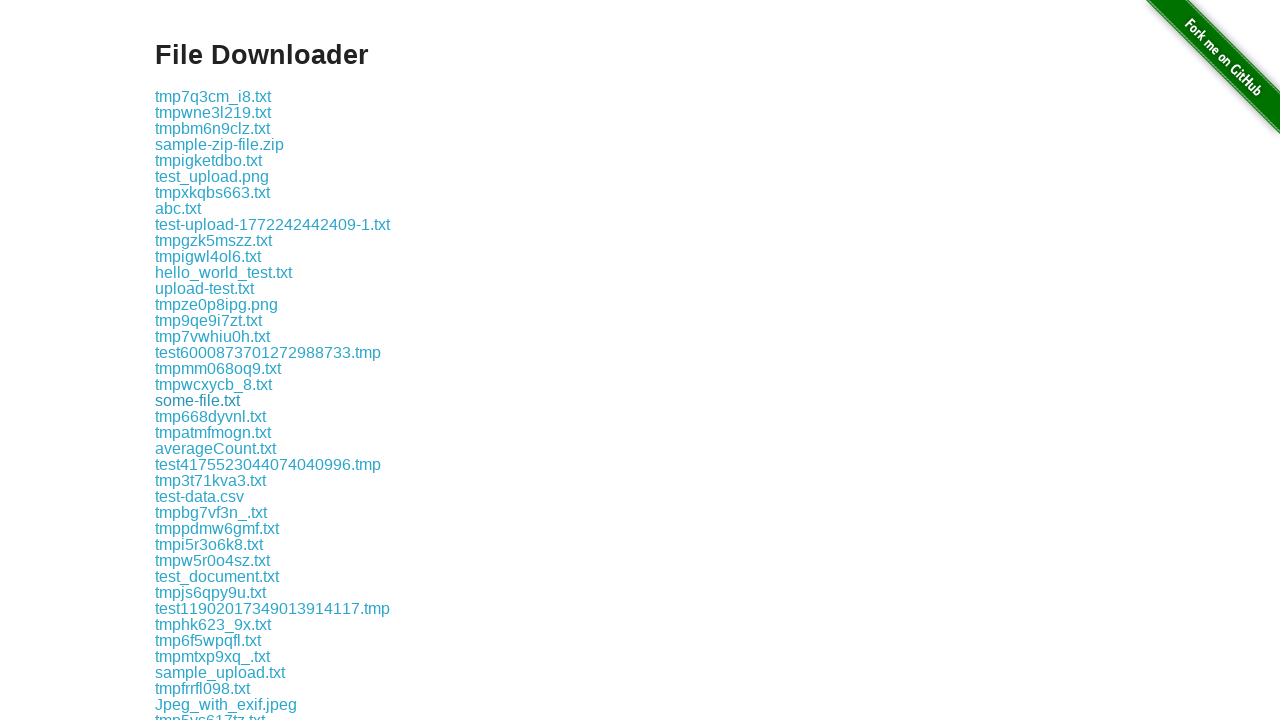

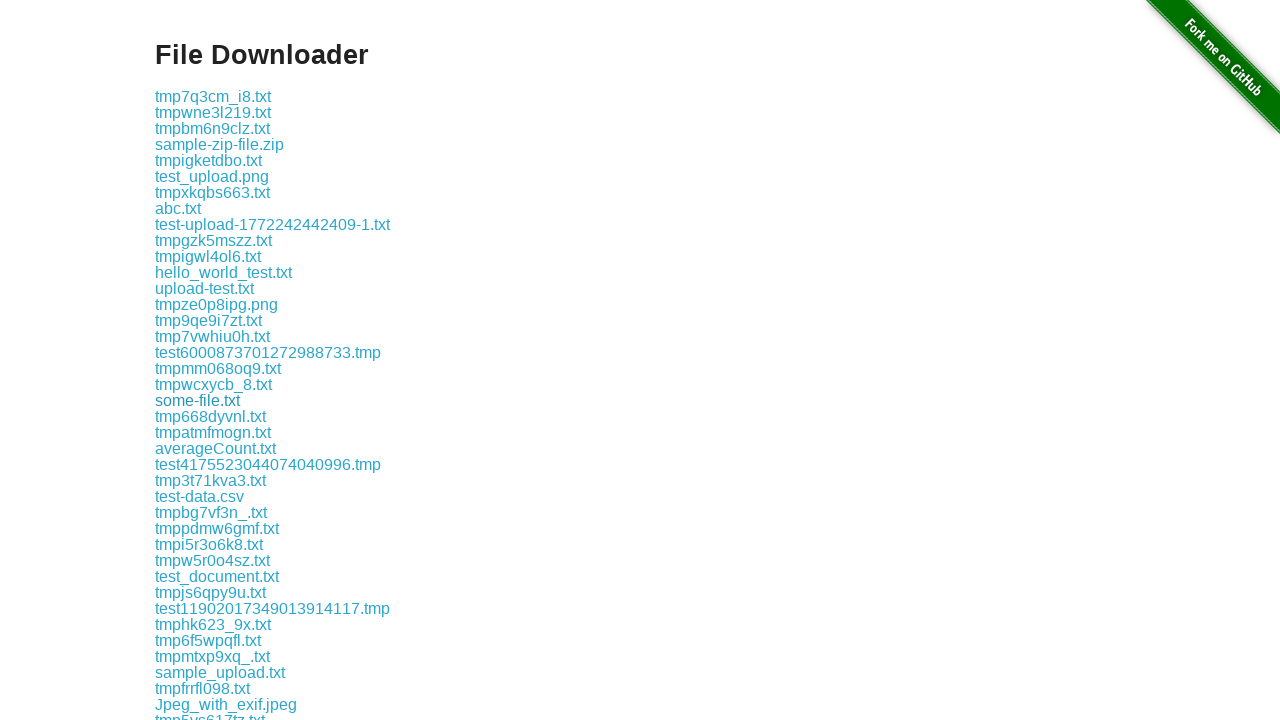